Tests table interaction by navigating to a tables page, verifying table structure (columns and rows), and clicking on a column header to sort the table.

Starting URL: https://training-support.net/webelements/tables

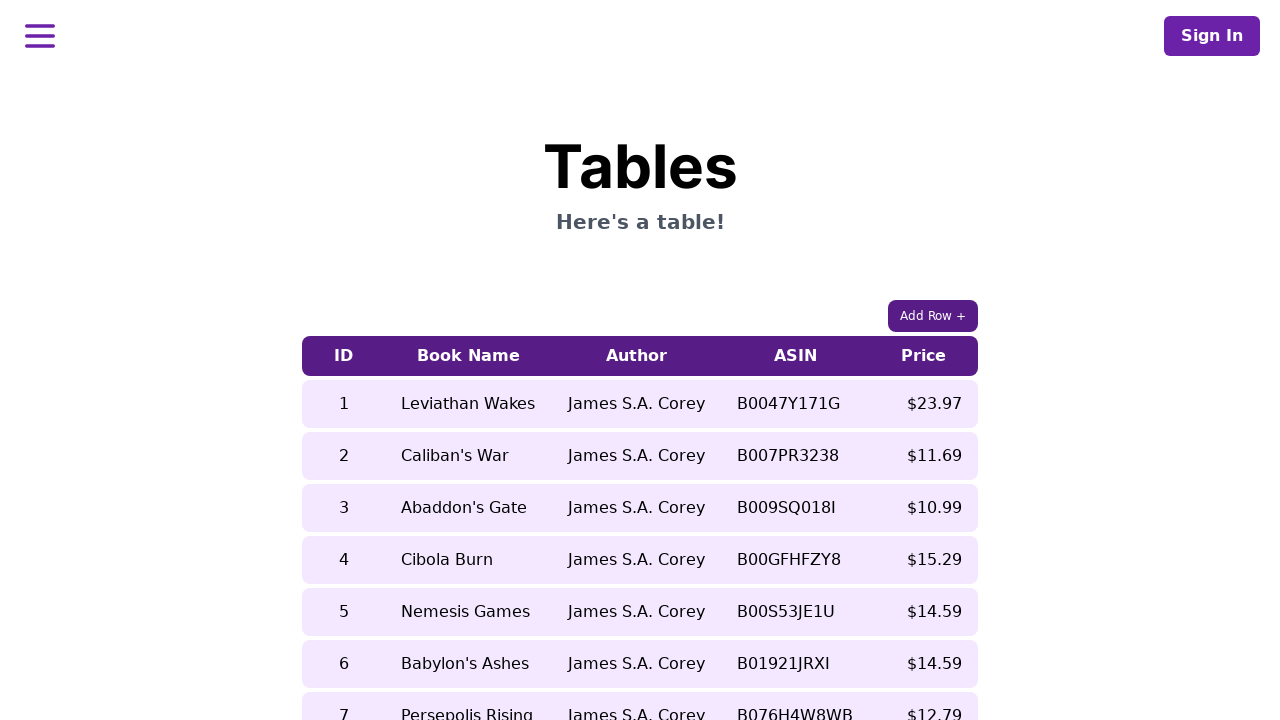

Waited for table to load
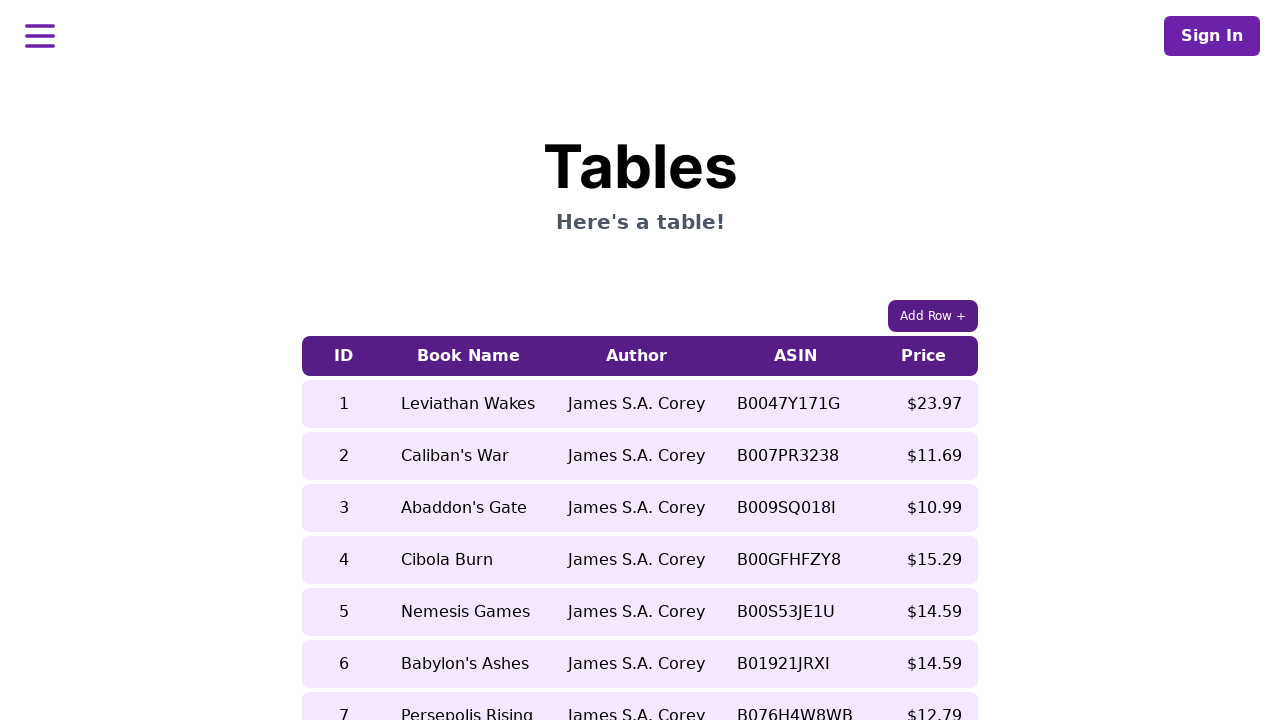

Retrieved table column headers
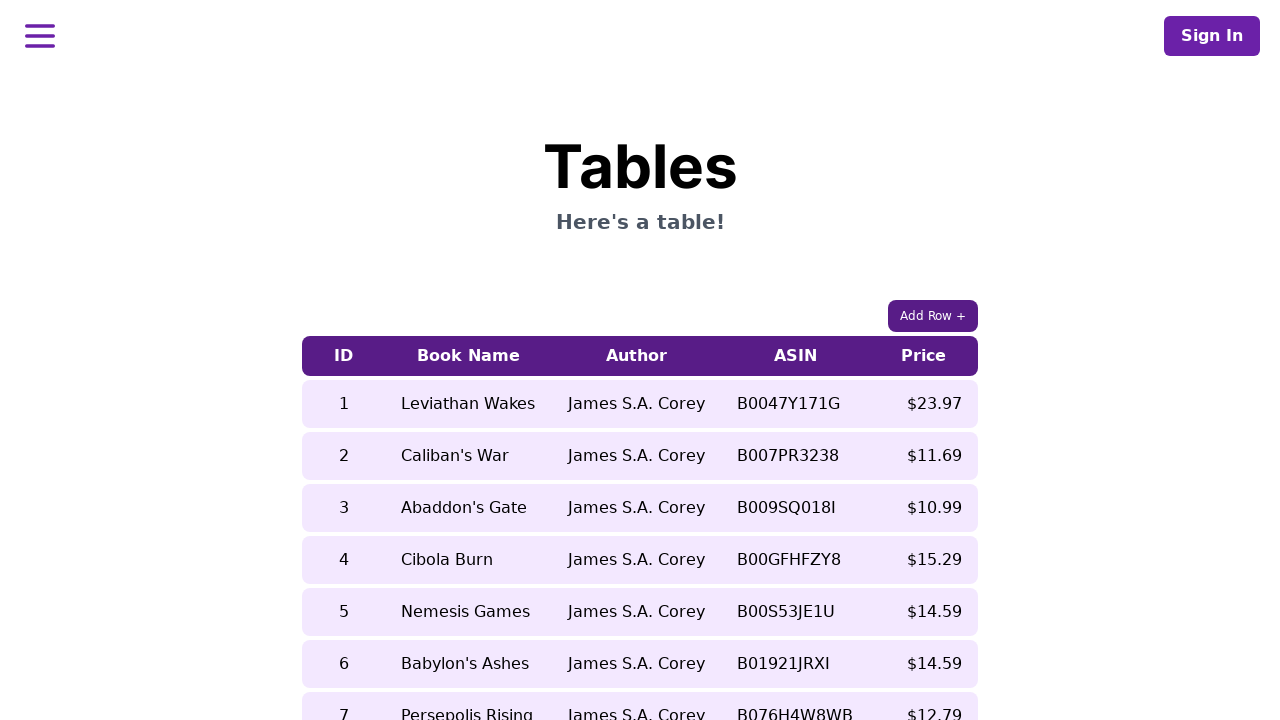

Retrieved table rows
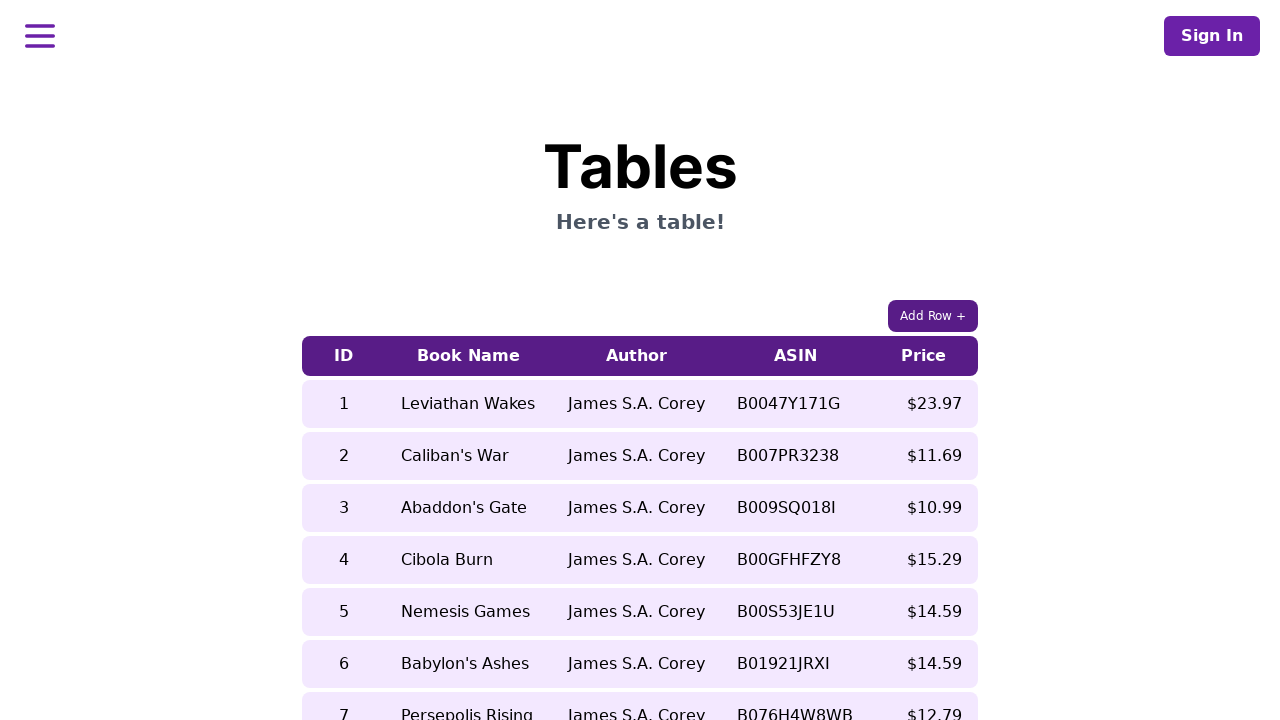

Clicked on 5th column header to sort table at (924, 356) on xpath=//table[contains(@class, 'table-auto')]/thead/tr/th[5]
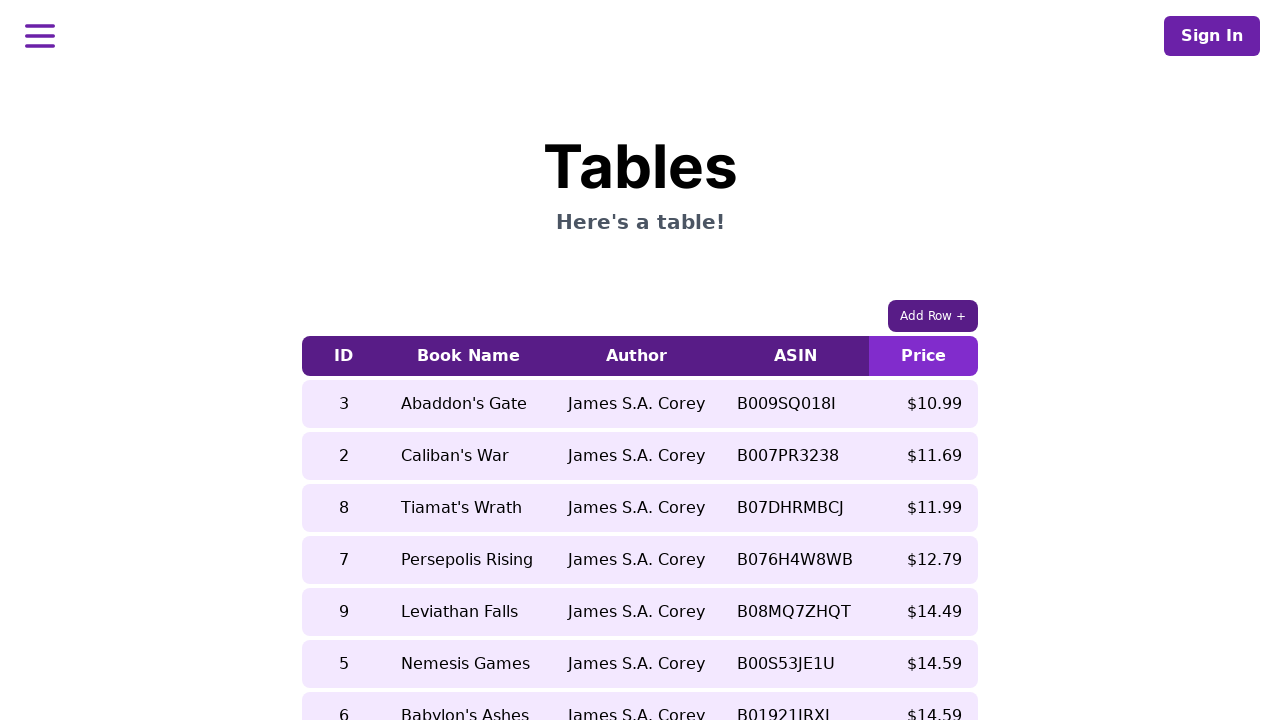

Waited for sort operation to complete
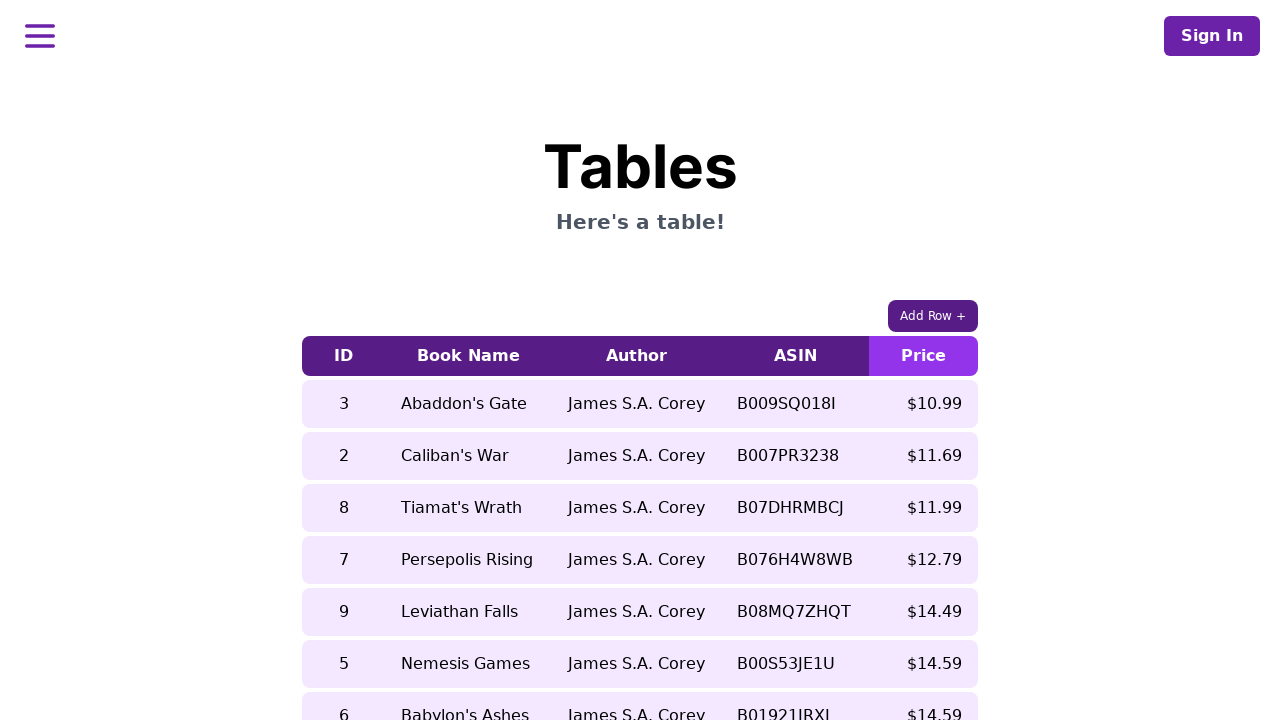

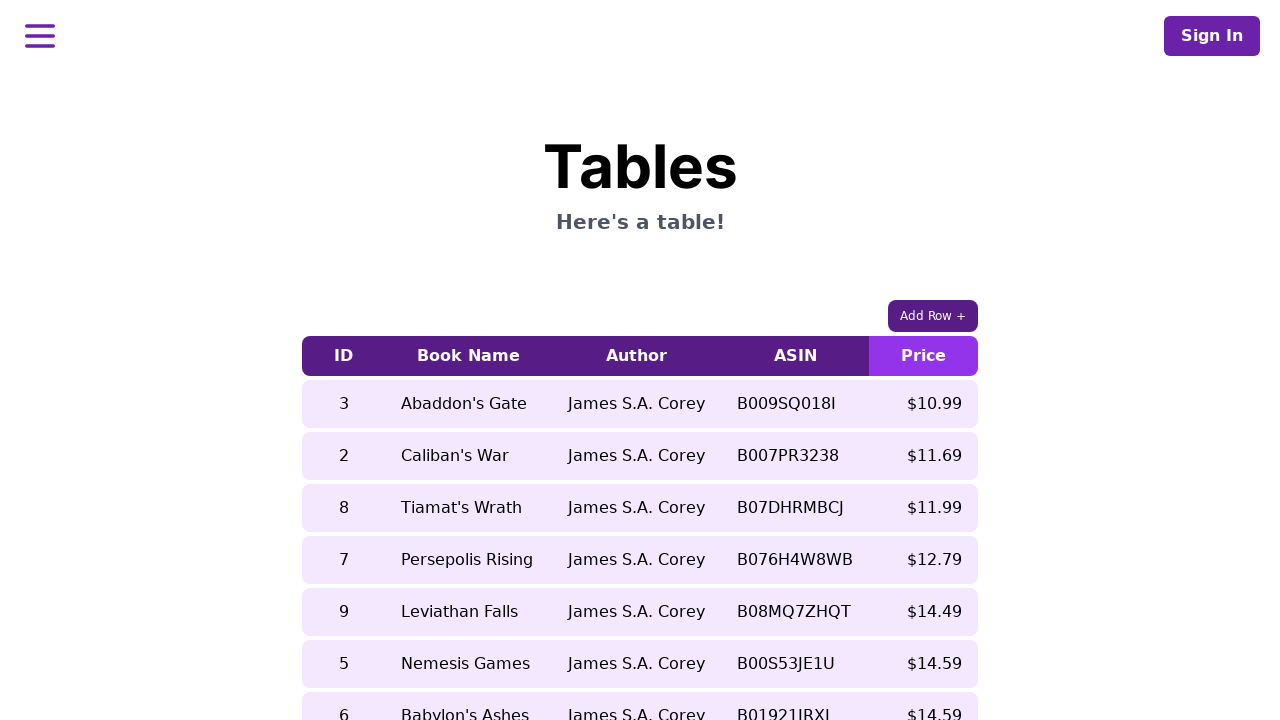